Tests pagination by navigating from the first page of the store to the second page by clicking the next page link.

Starting URL: https://atid.store/store

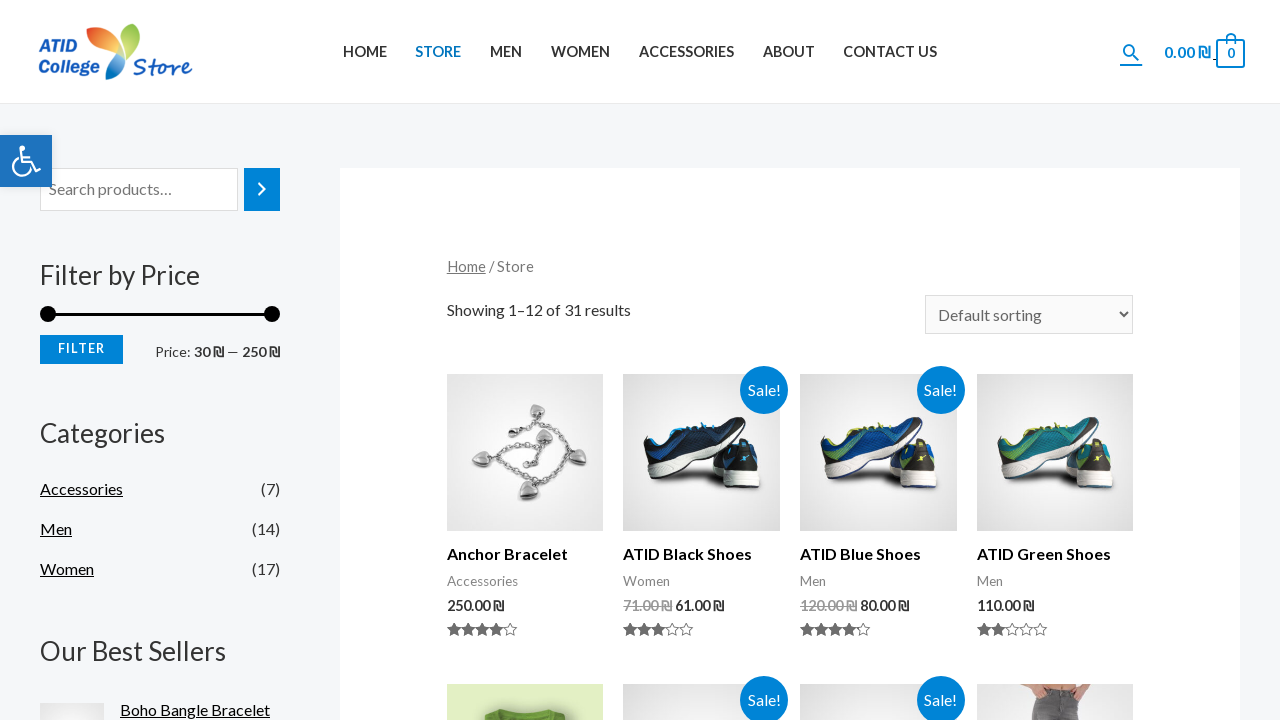

Clicked next page link to navigate to page 2 at (516, 361) on xpath=//*[@id='main']/div/nav[2]/ul/li[2]/a
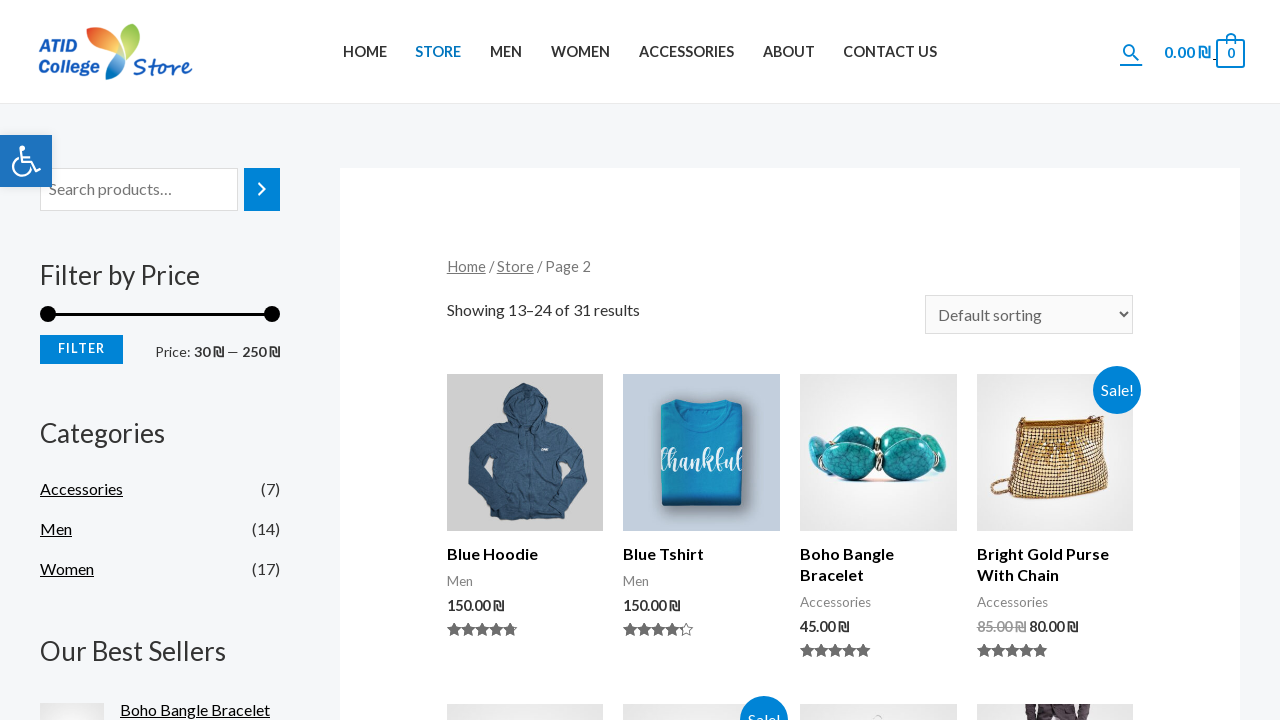

Successfully navigated to page 2 of the store
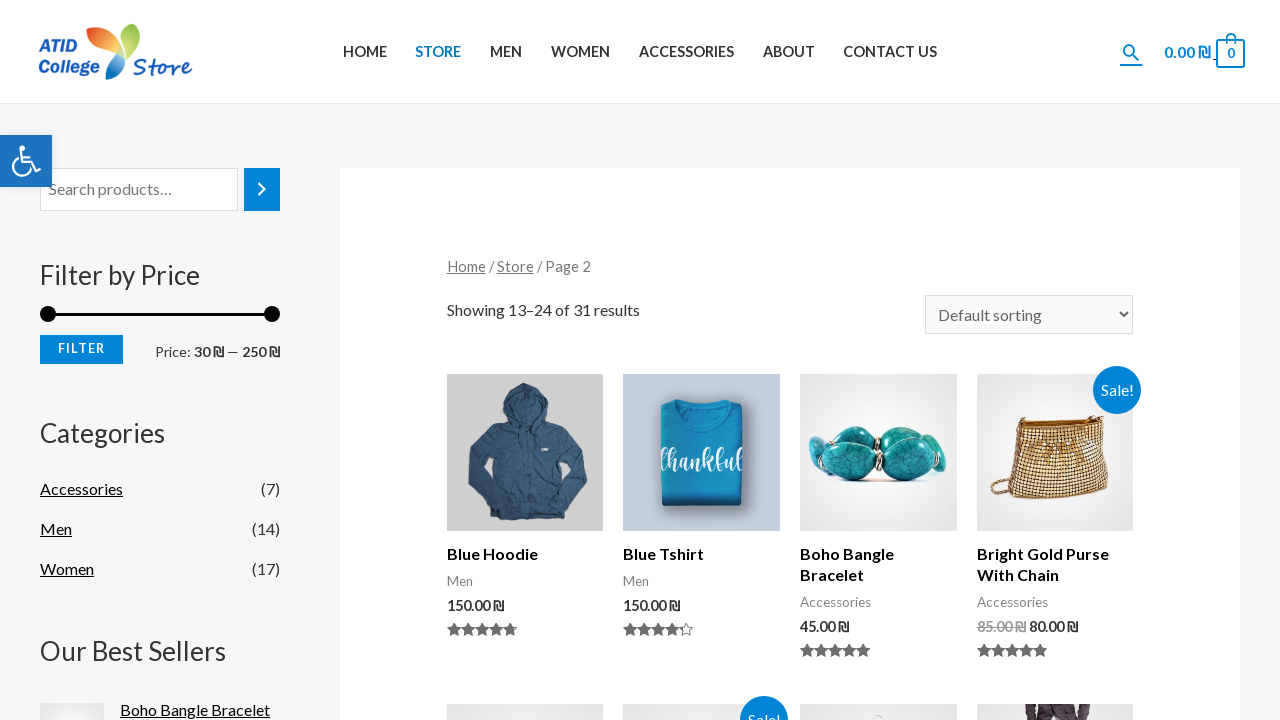

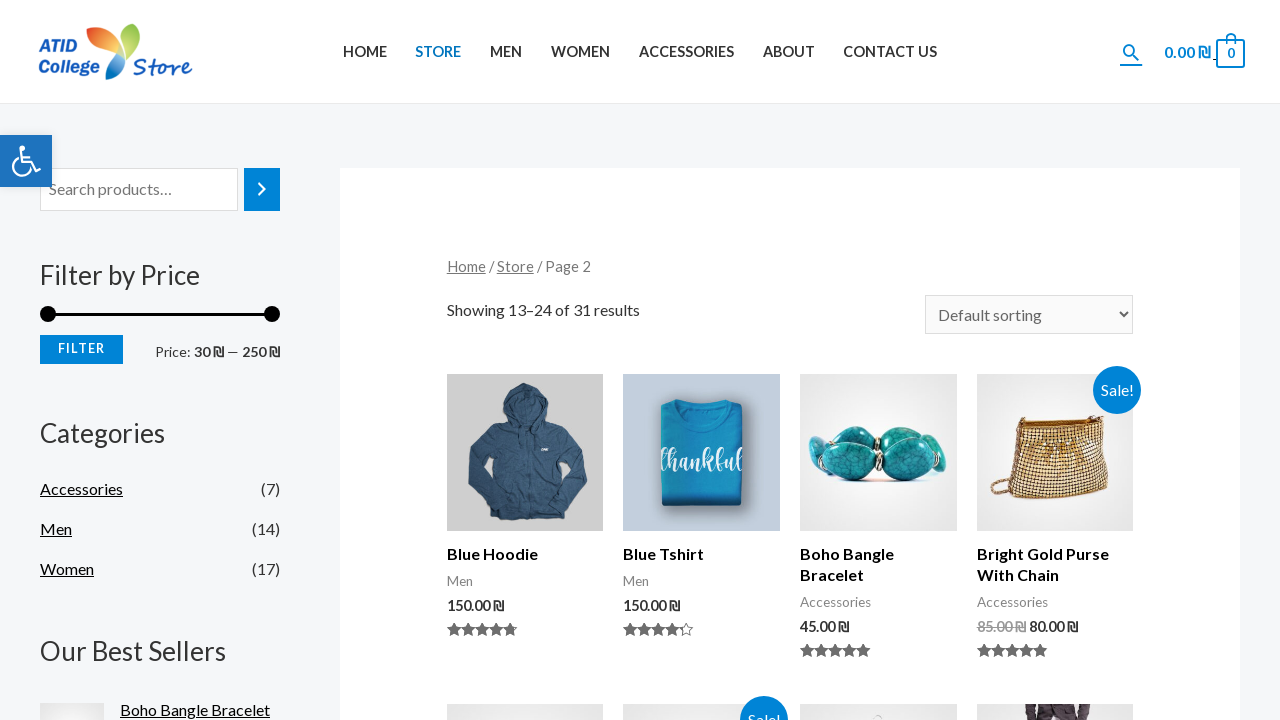